Tests various dropdown interactions on Semantic UI demo page including single select, multi-select dropdowns, and verifying dropdown items

Starting URL: https://semantic-ui.com/modules/dropdown.html

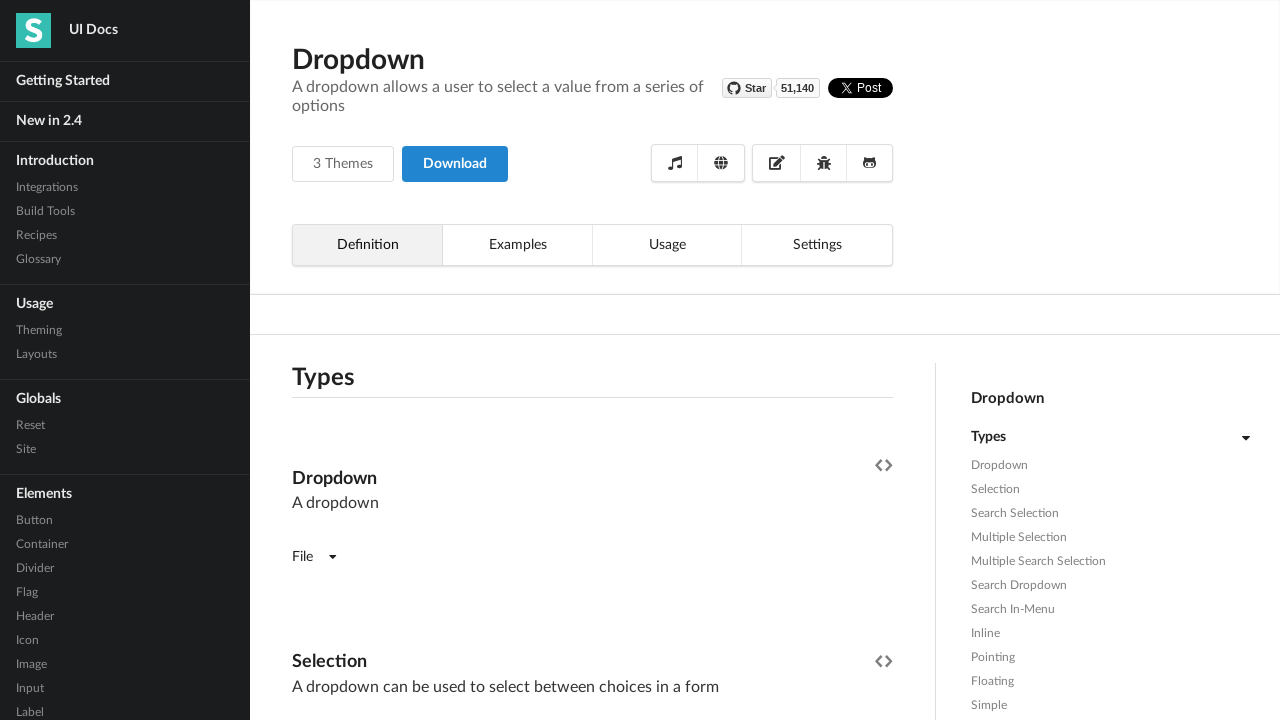

Clicked on first dropdown to open it at (314, 557) on (//div[@class='ui dropdown'])[1]
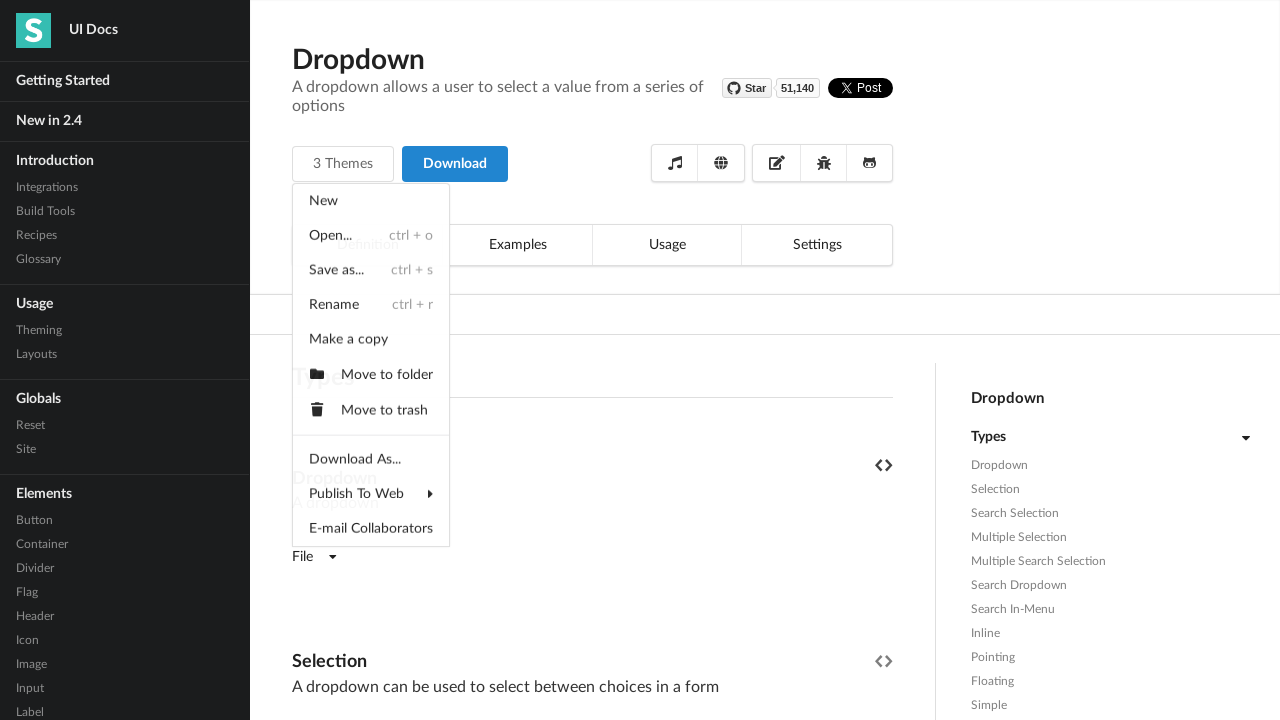

Dropdown menu became visible
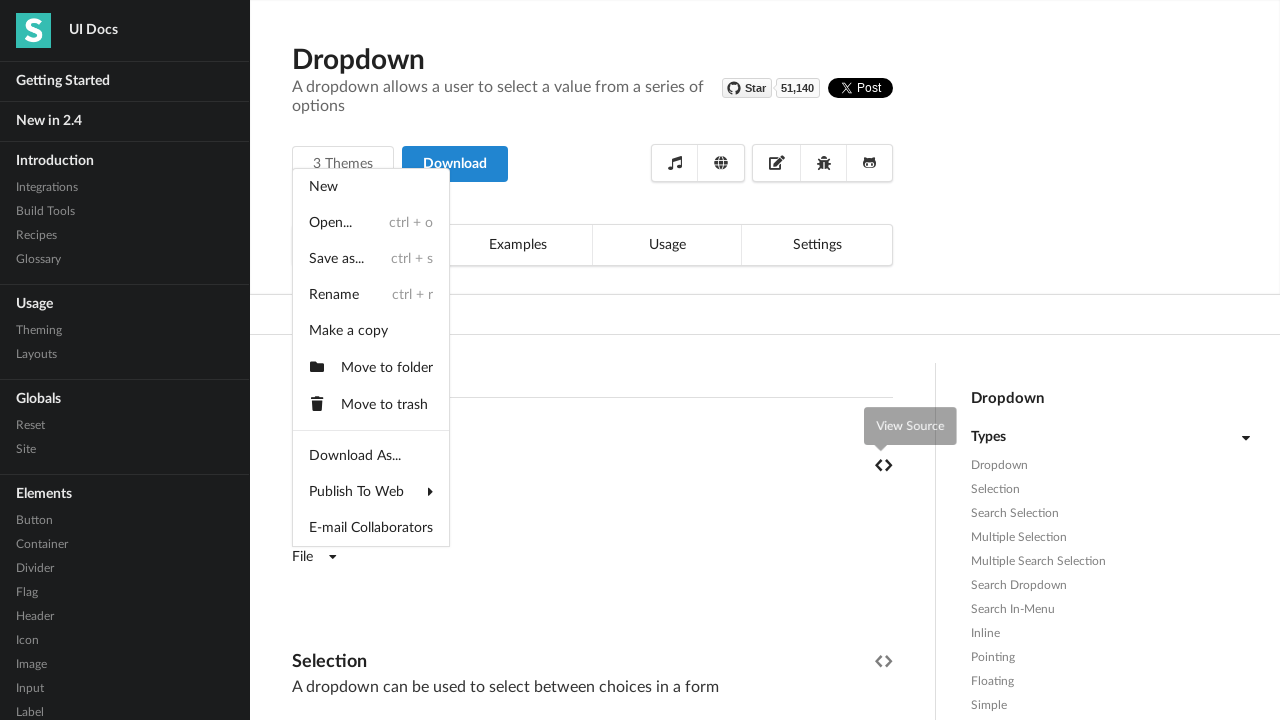

Retrieved all dropdown items from first dropdown
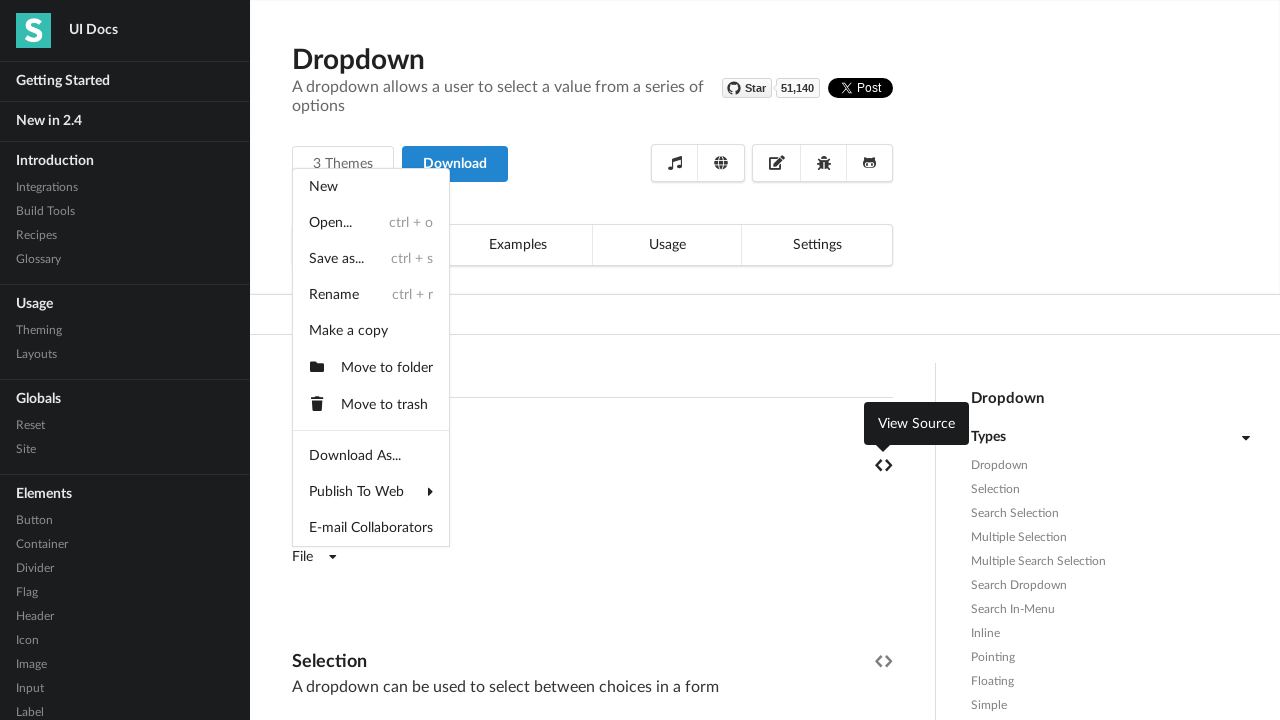

Selected 2nd item from first dropdown at (371, 223) on xpath=//div[contains(@class,'menu transition visible')]/div >> nth=1
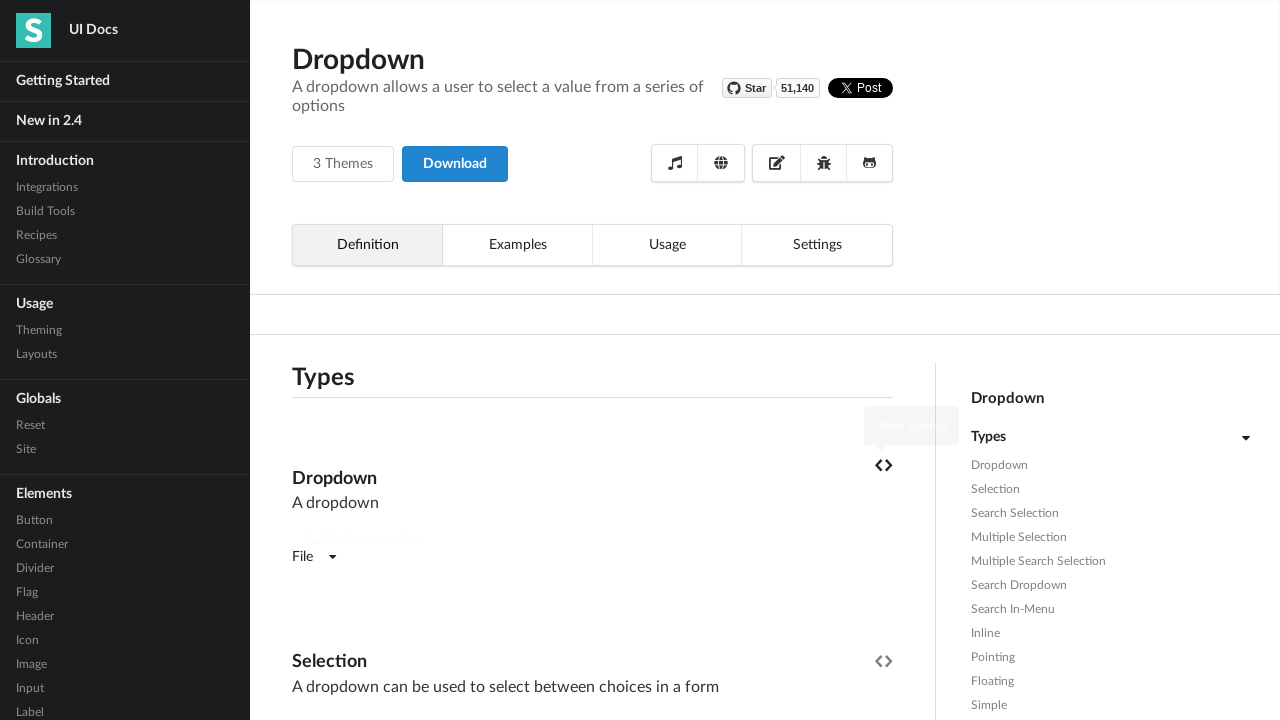

Clicked on second dropdown (selection dropdown) at (390, 361) on (//div[contains(@class,'ui selection dropdown')])[1]
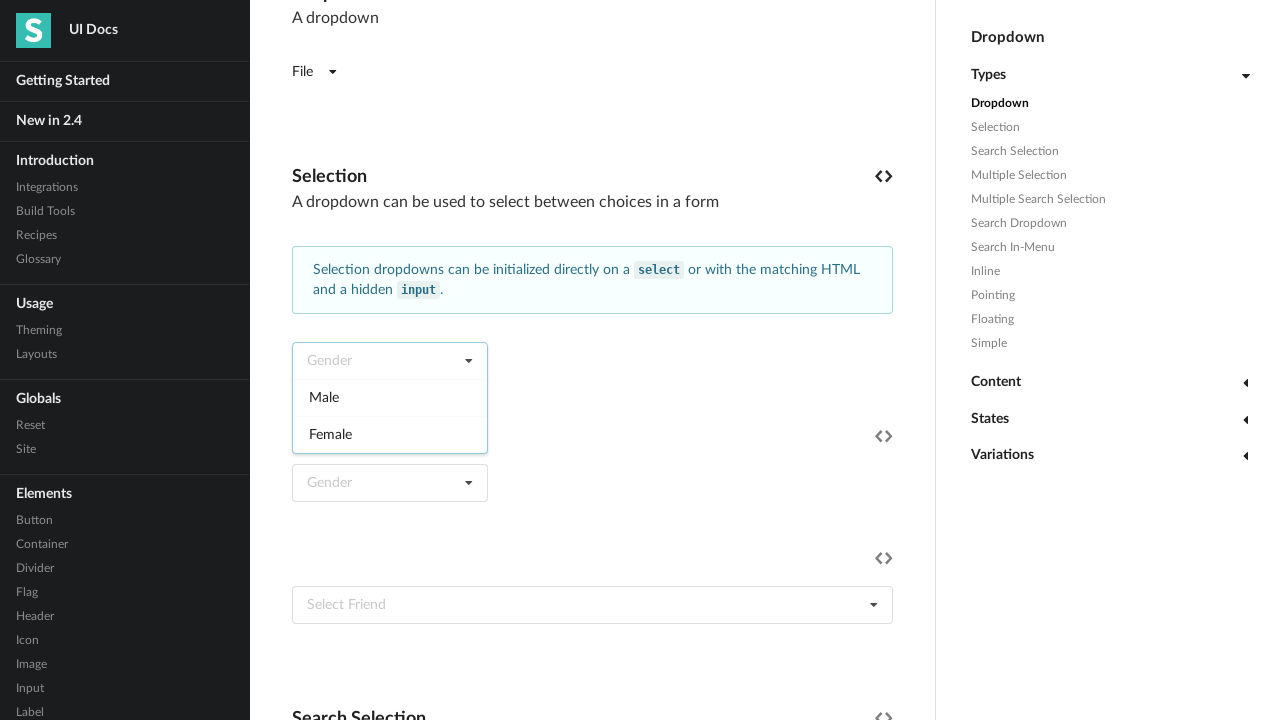

Selection dropdown items loaded and became visible
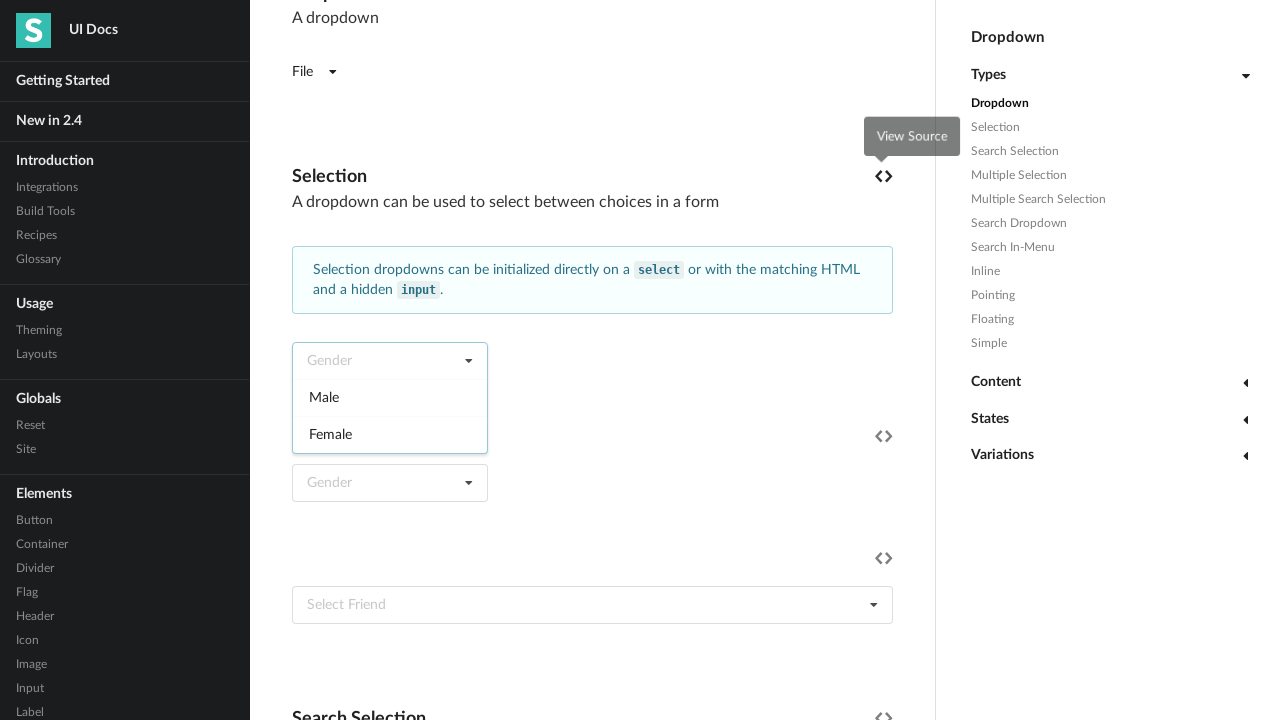

Retrieved all items from selection dropdown
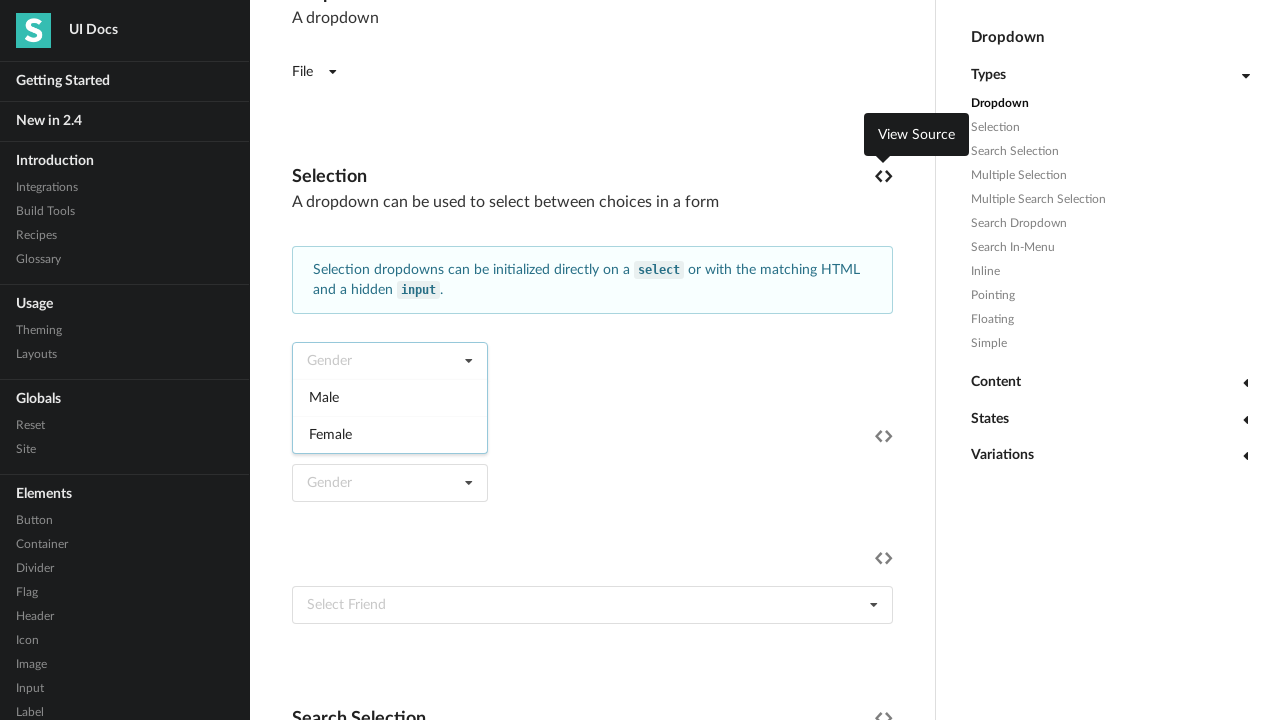

Selected first item from selection dropdown at (390, 397) on (//div[contains(@class,'ui selection dropdown')])[1]/child::div[2]/div >> nth=0
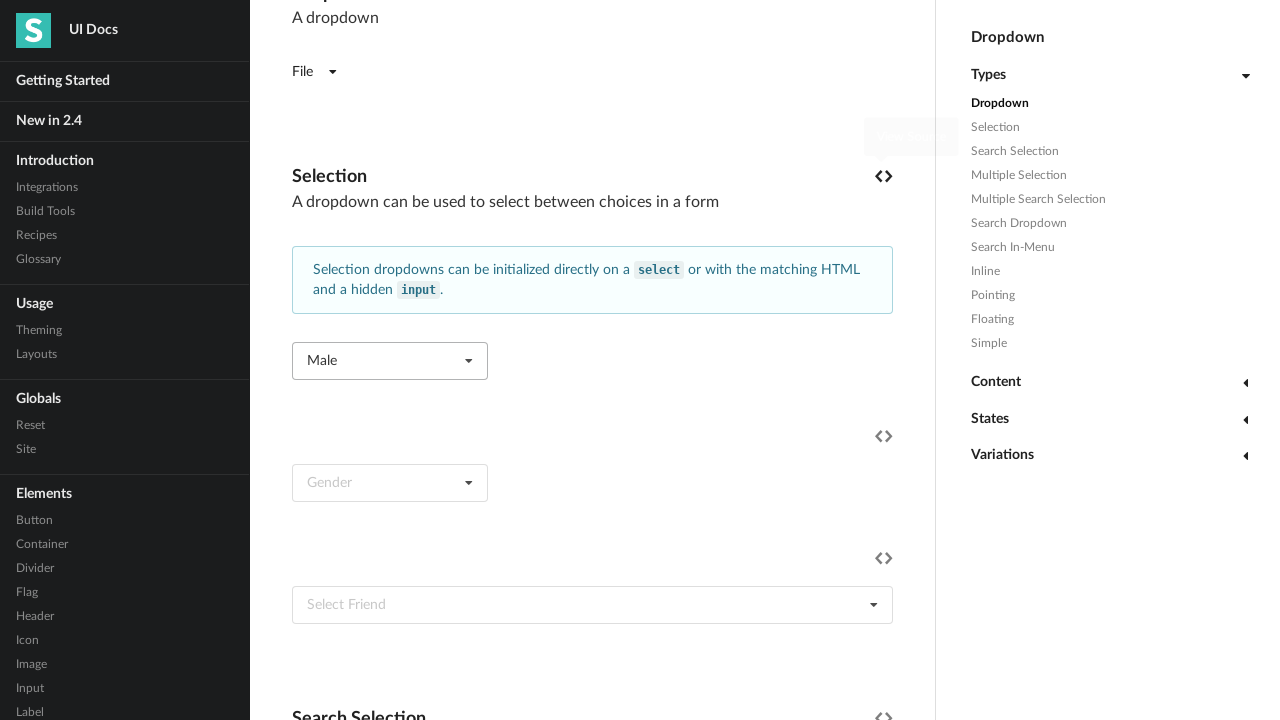

Clicked on multi-select dropdown at (592, 361) on xpath=//div[contains(@class,'ui fluid search dropdown')]
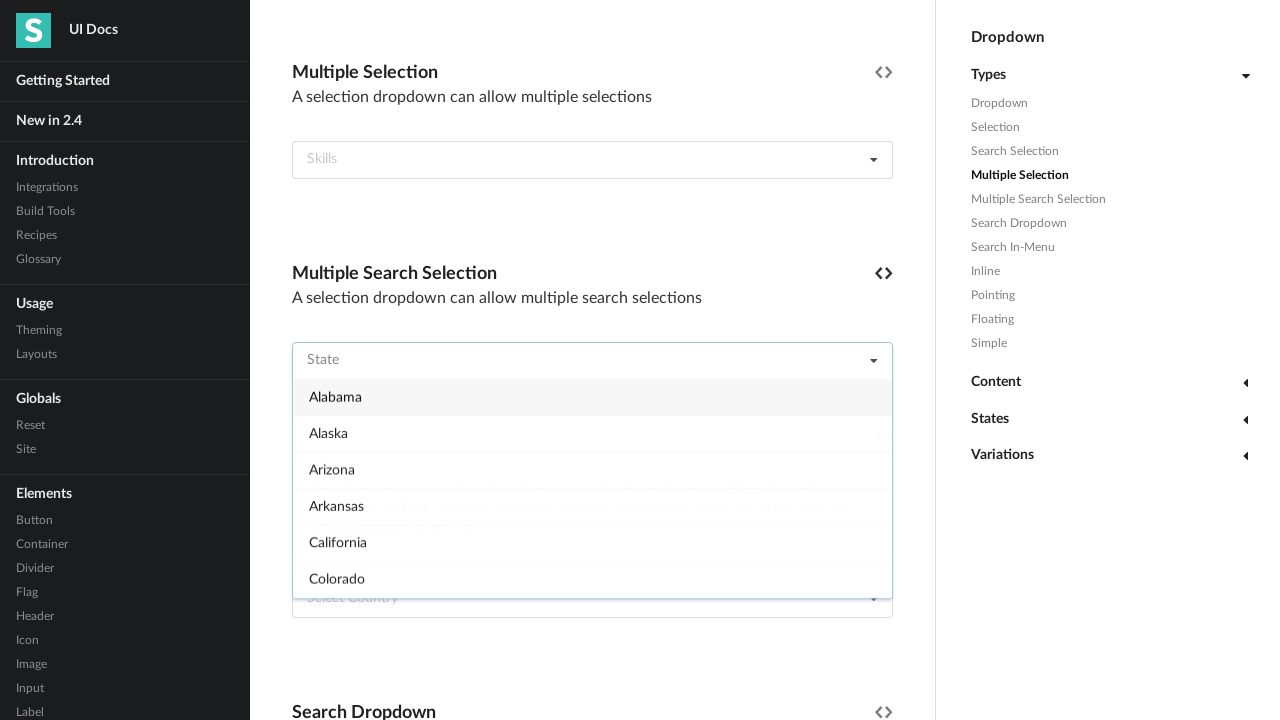

Multi-select dropdown menu items became visible
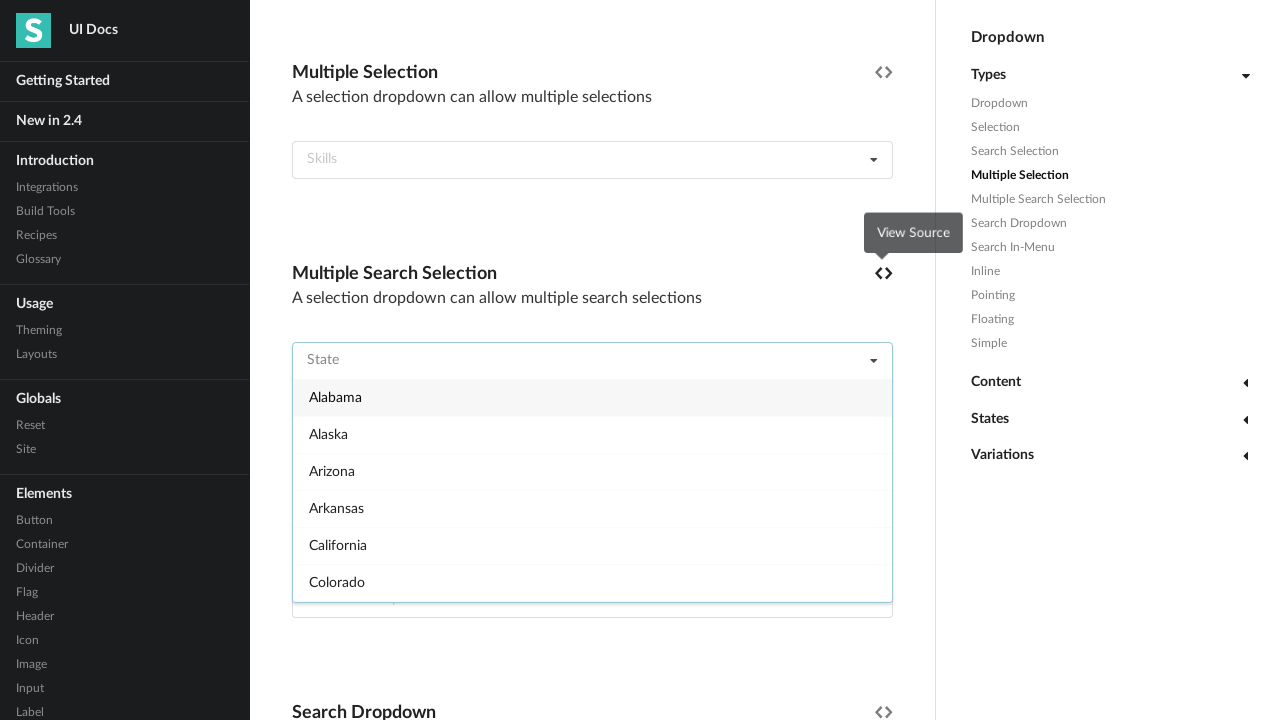

Retrieved all items from multi-select dropdown
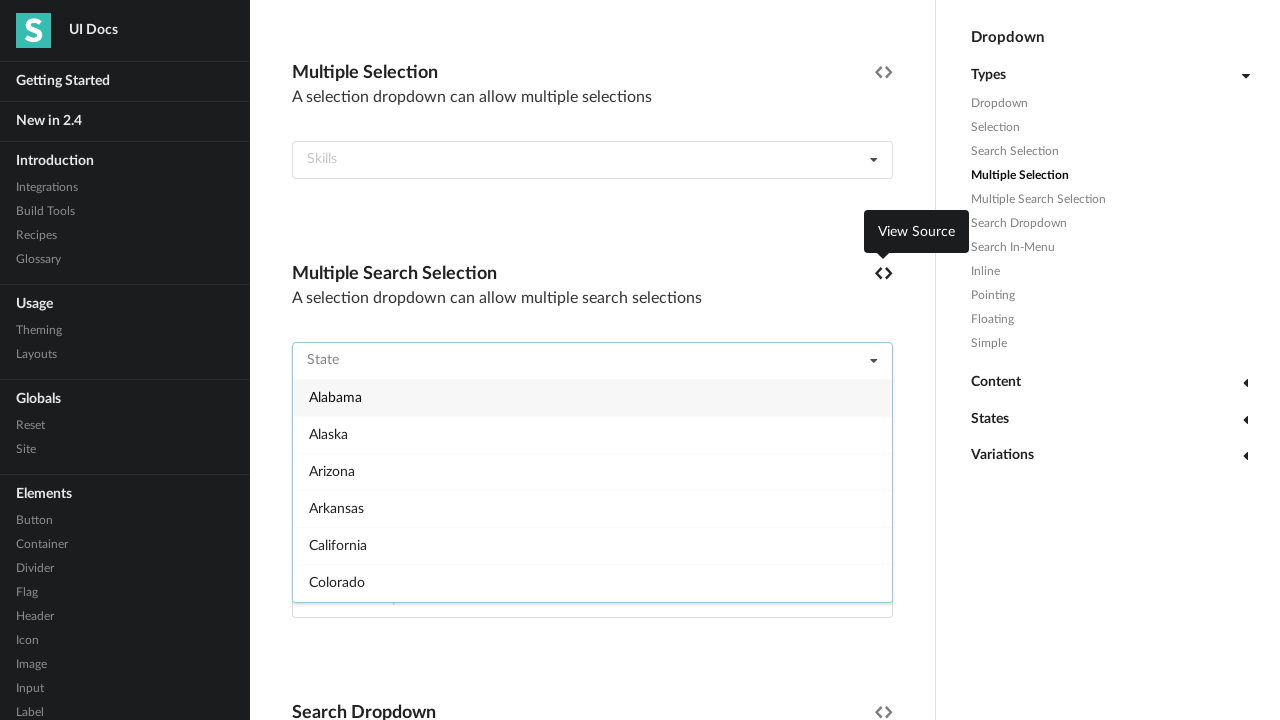

Selected 4th item from multi-select dropdown at (592, 508) on xpath=//div[contains(@class,'menu transition visible')]/div >> nth=3
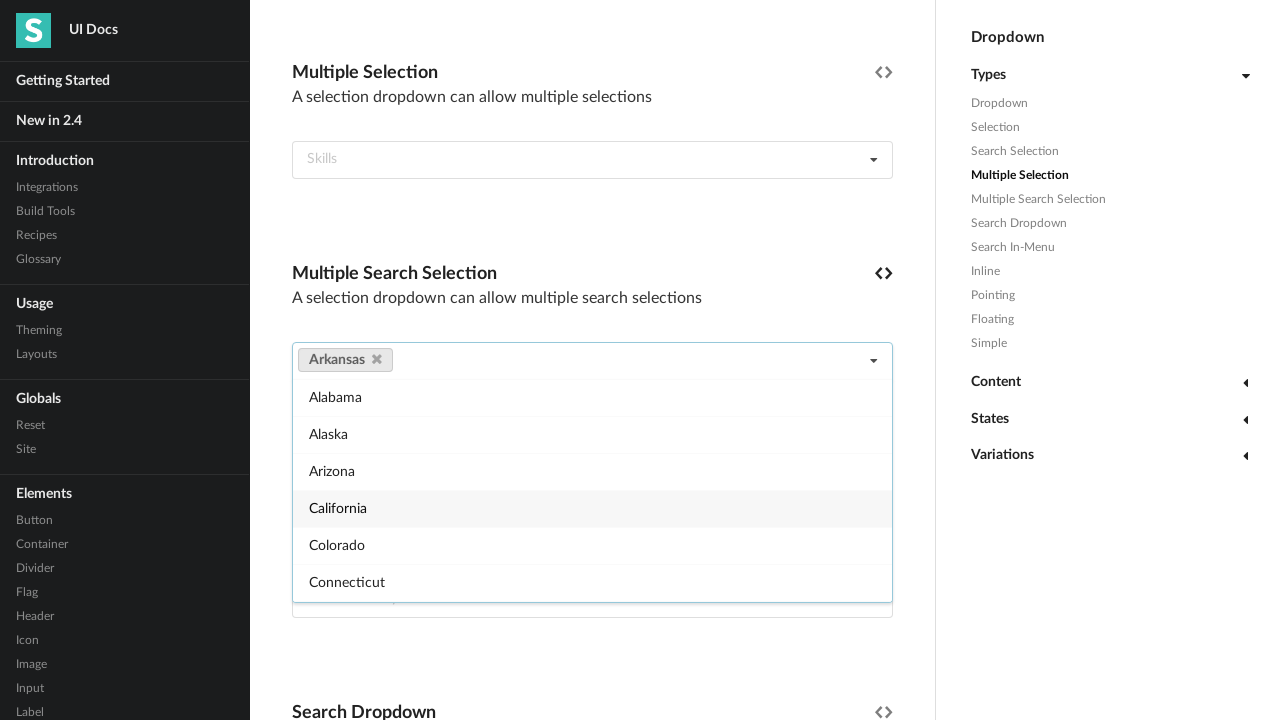

Selected 6th item from multi-select dropdown at (592, 545) on xpath=//div[contains(@class,'menu transition visible')]/div >> nth=5
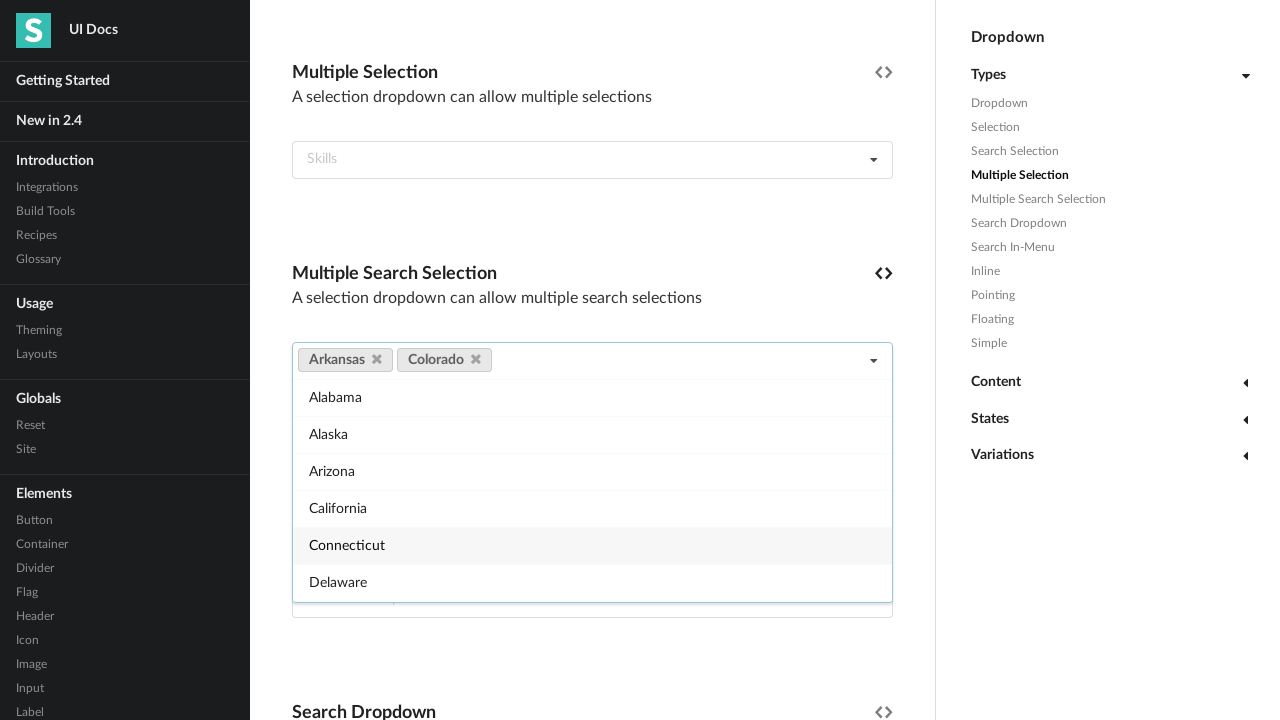

Selected 8th item from multi-select dropdown at (592, 582) on xpath=//div[contains(@class,'menu transition visible')]/div >> nth=7
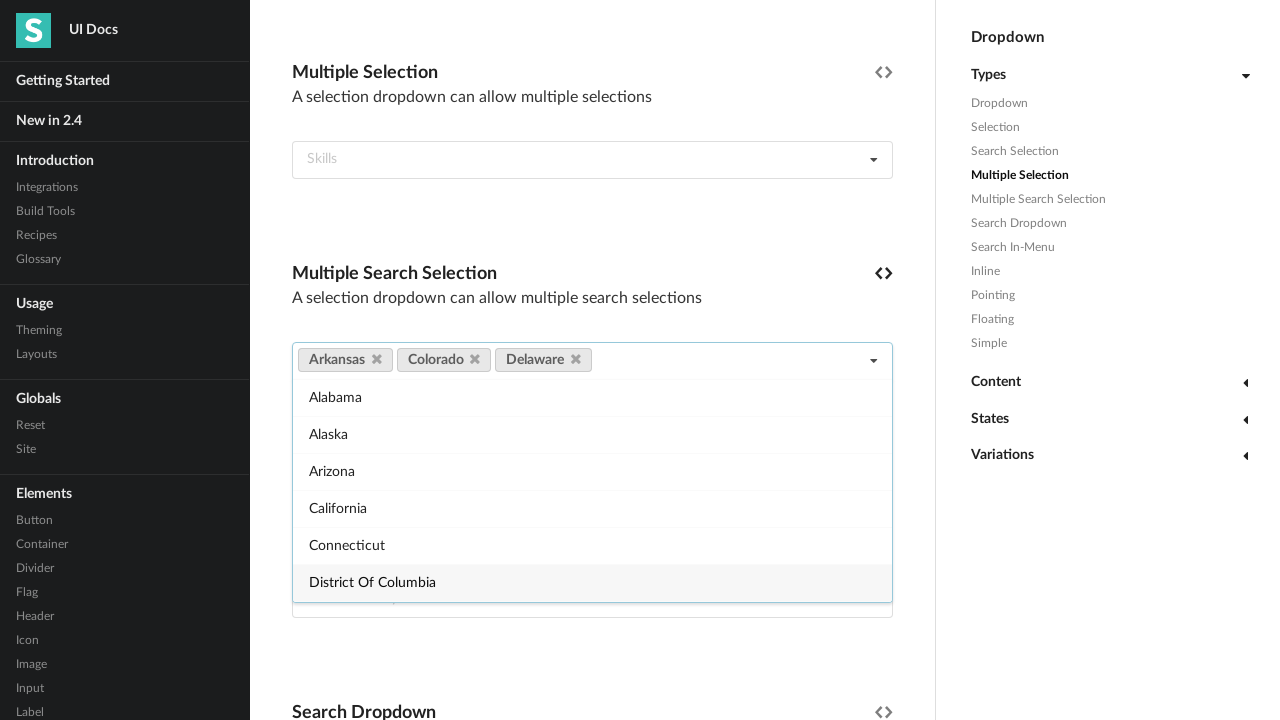

Selected 10th item from multi-select dropdown at (592, 583) on xpath=//div[contains(@class,'menu transition visible')]/div >> nth=9
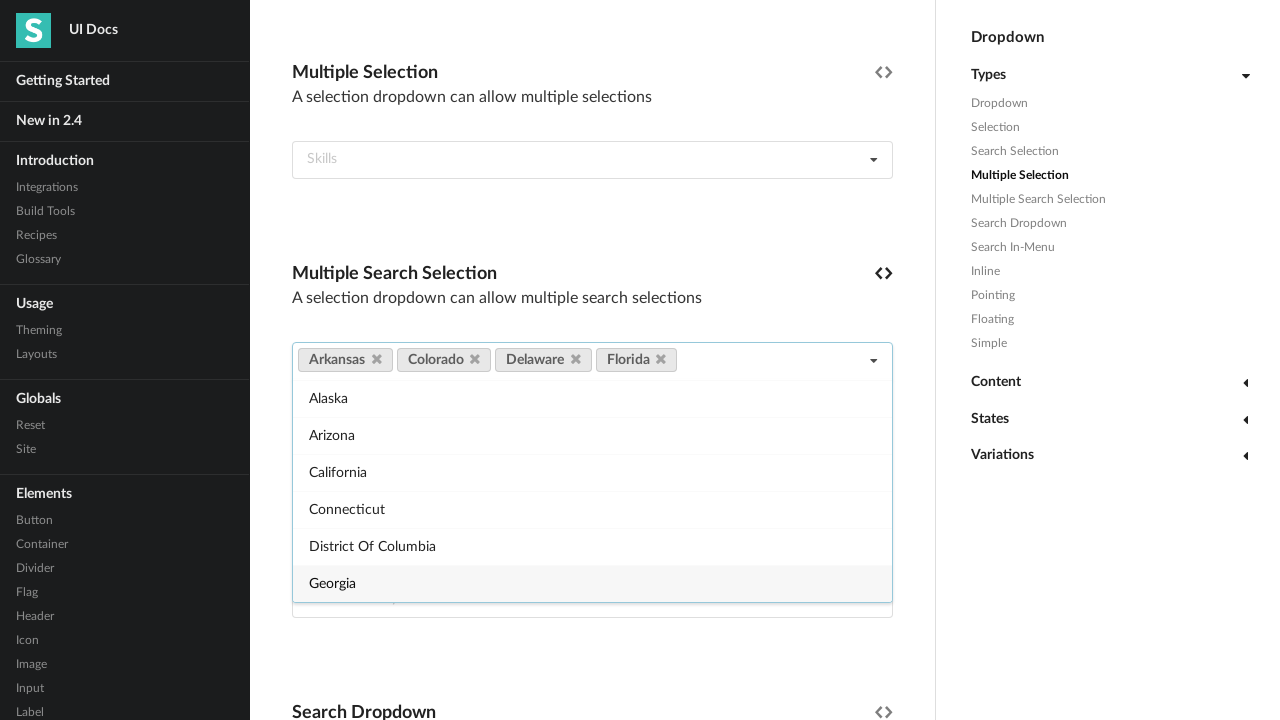

Verified selected items are displayed in multi-select dropdown
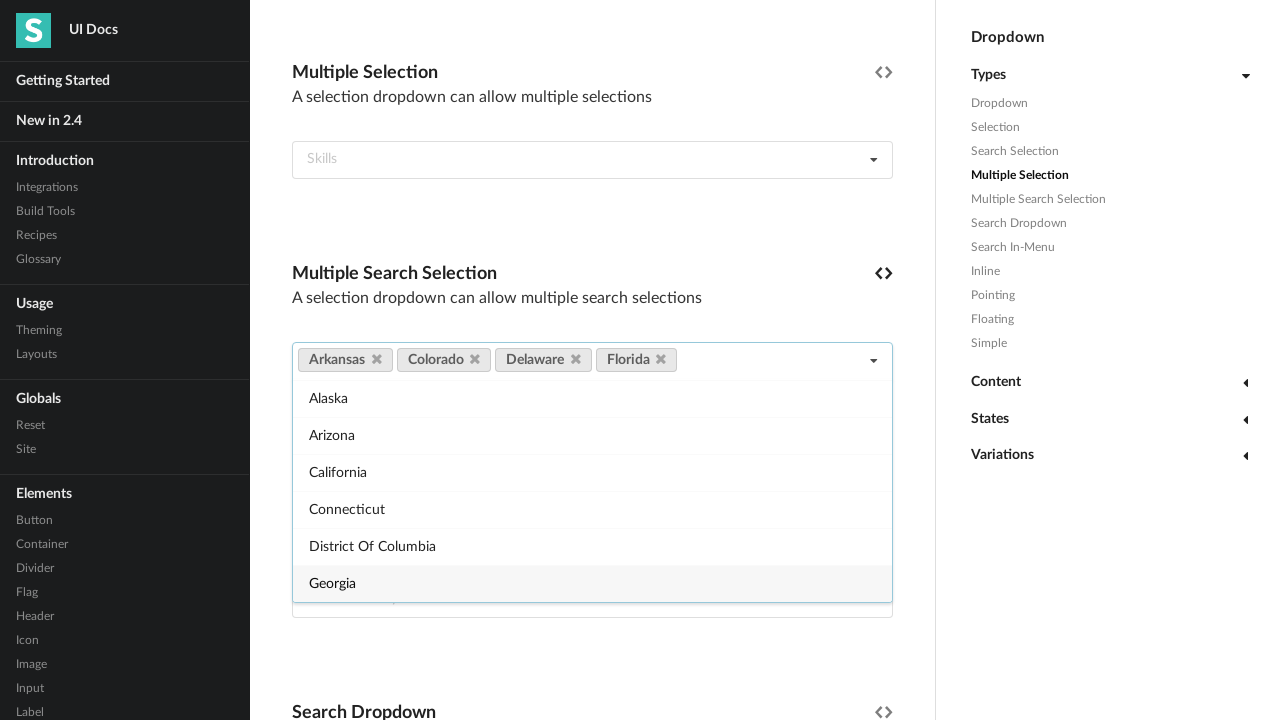

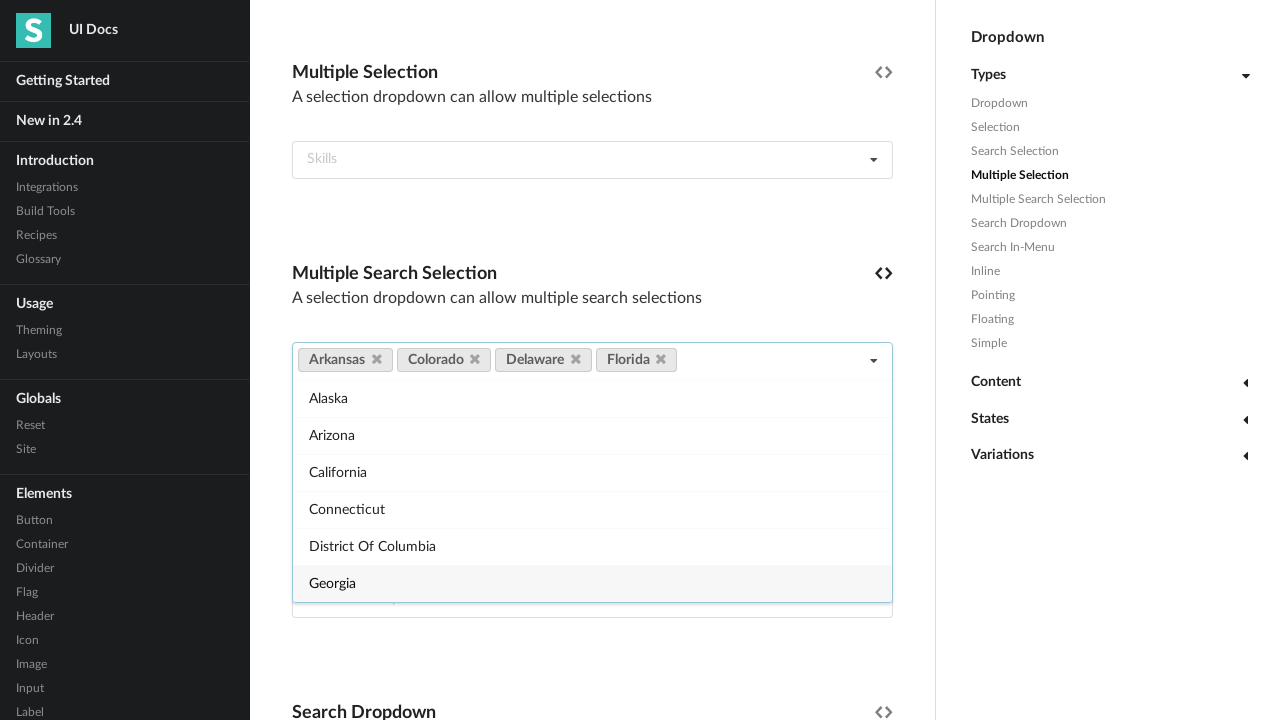